Navigates to the SpiceJet airline website homepage and verifies the page loads successfully.

Starting URL: https://www.spicejet.com/

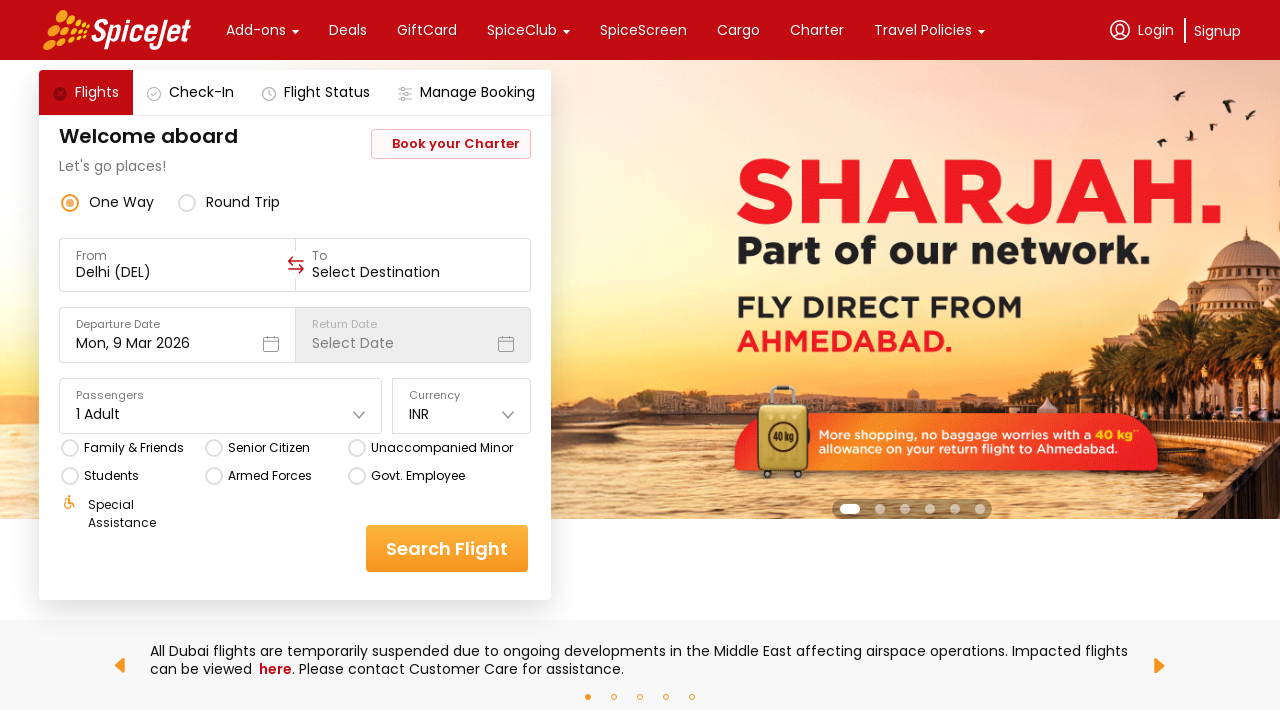

Navigated to SpiceJet homepage at https://www.spicejet.com/ and waited for DOM to be fully loaded
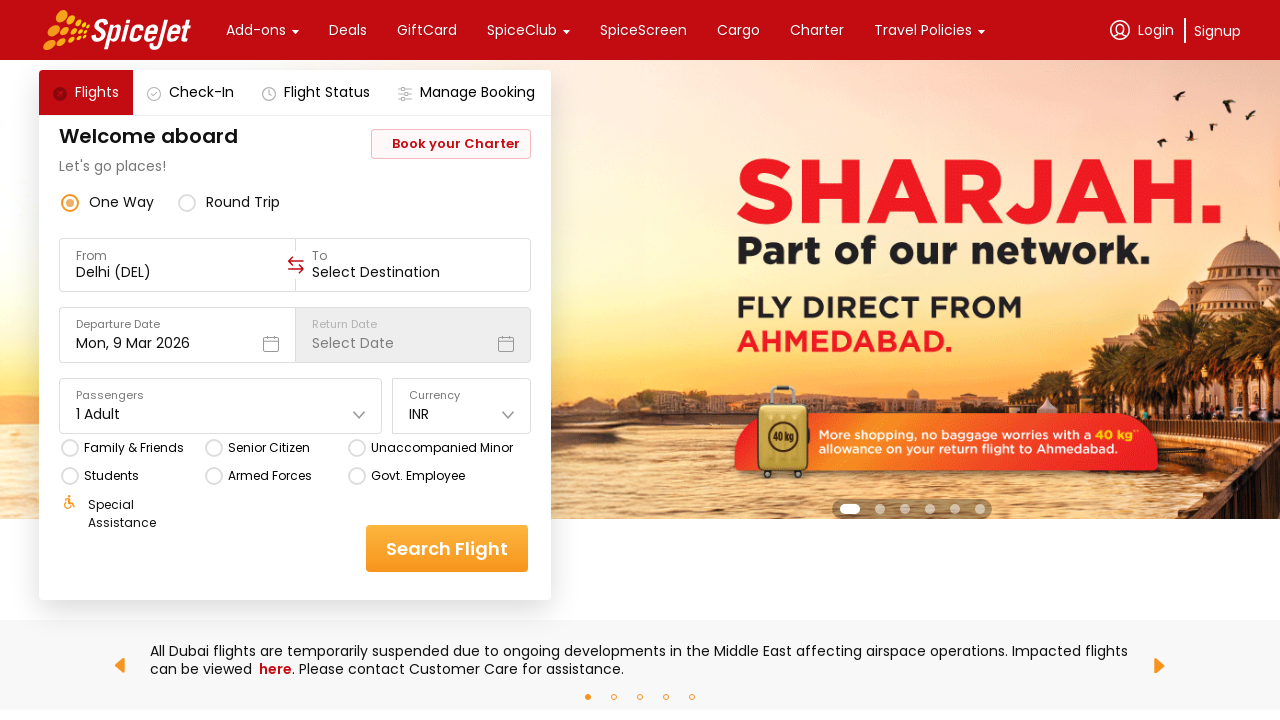

Verified page body element is visible, confirming successful page load
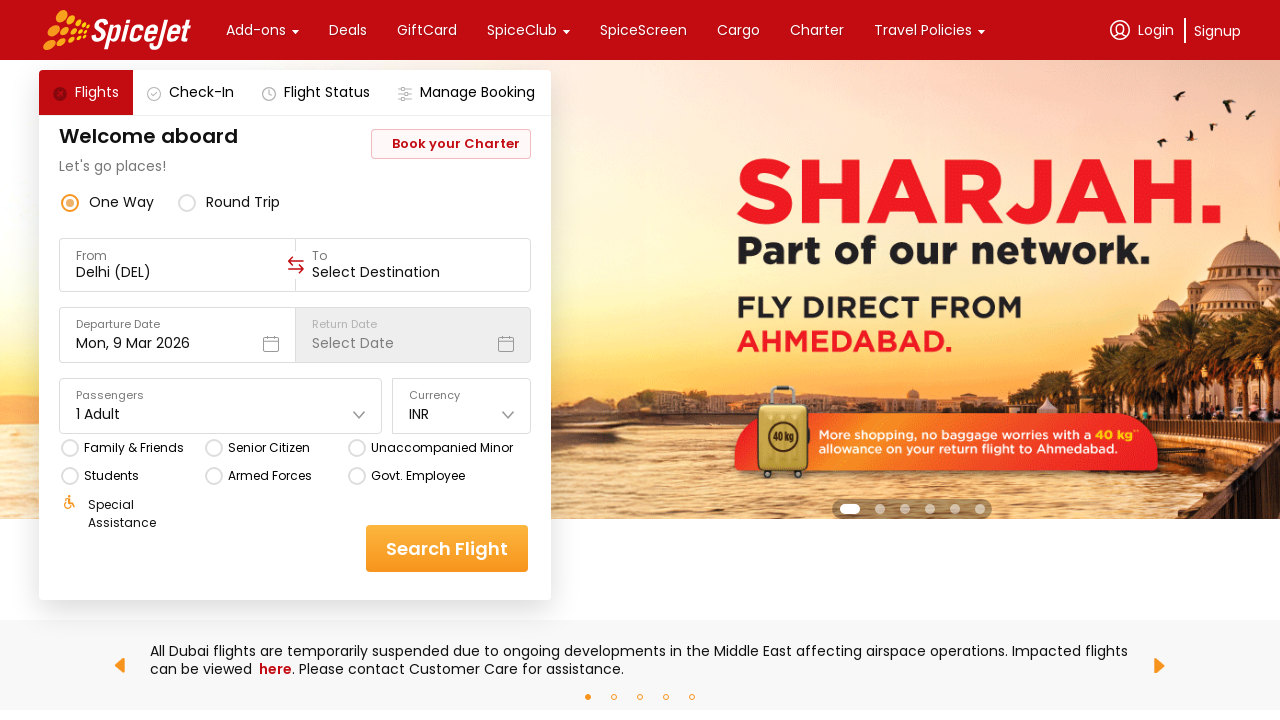

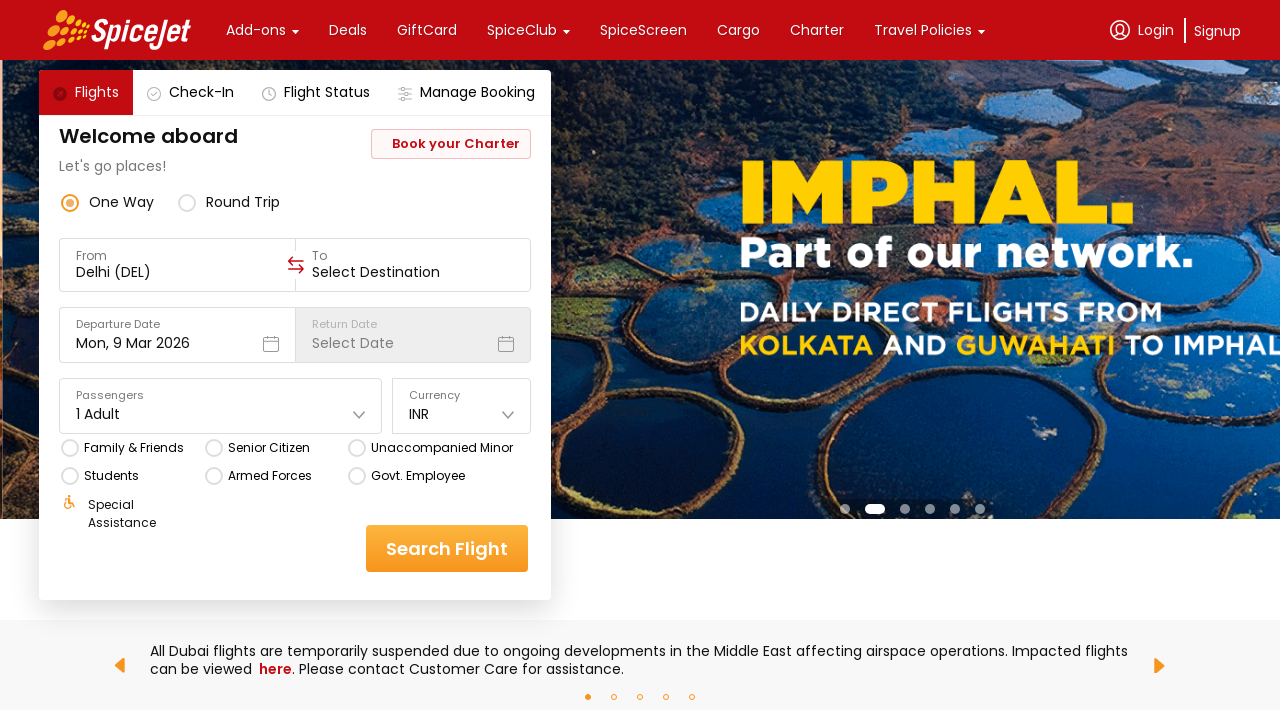